Tests jQuery combo tree dropdown by clicking on the input field to open the dropdown and selecting a single choice ("choice 1")

Starting URL: https://www.jqueryscript.net/demo/Drop-Down-Combo-Tree/

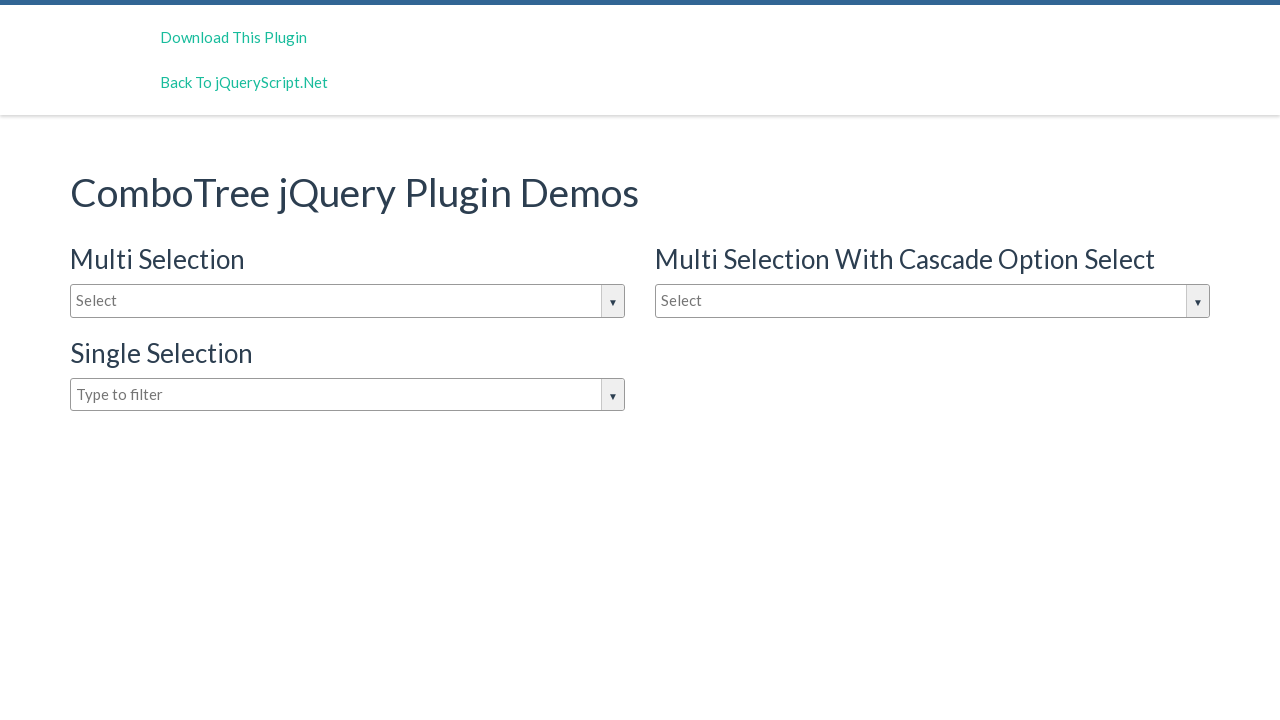

Clicked on the combo tree dropdown input field to open it at (348, 301) on #justAnInputBox
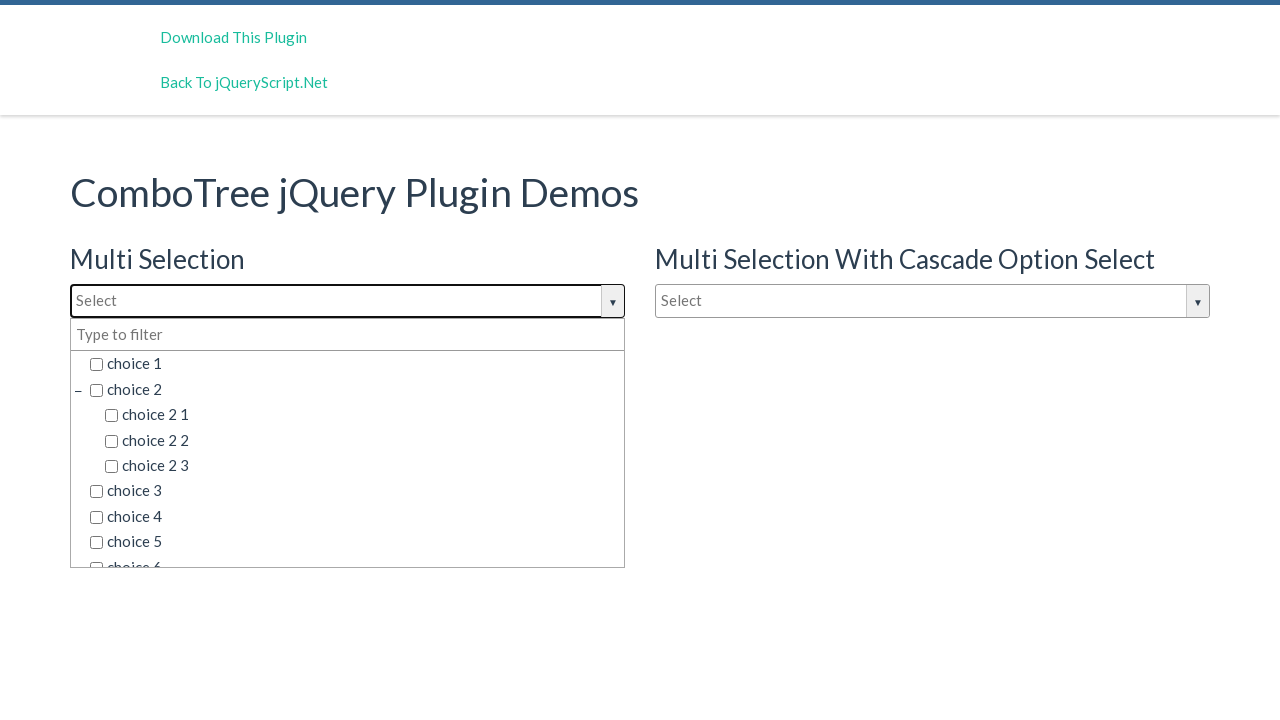

Dropdown choices appeared
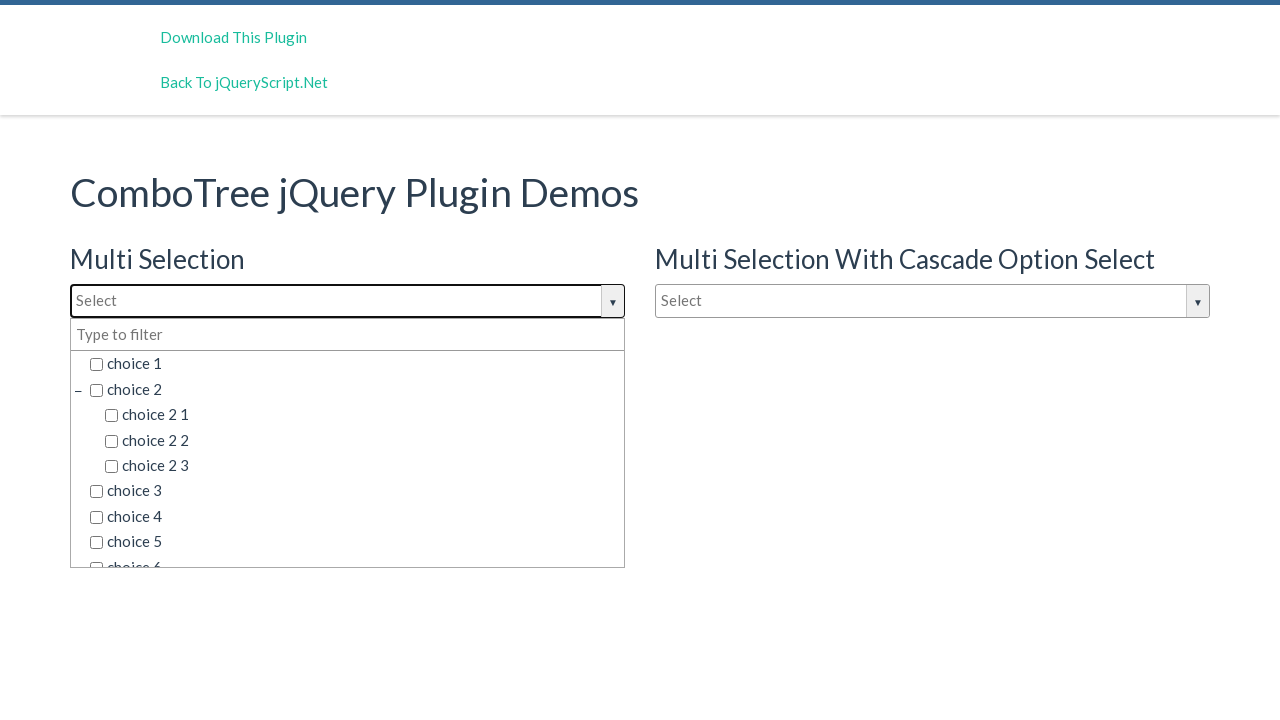

Selected 'choice 1' from the dropdown at (355, 364) on span.comboTreeItemTitle:has-text('choice 1')
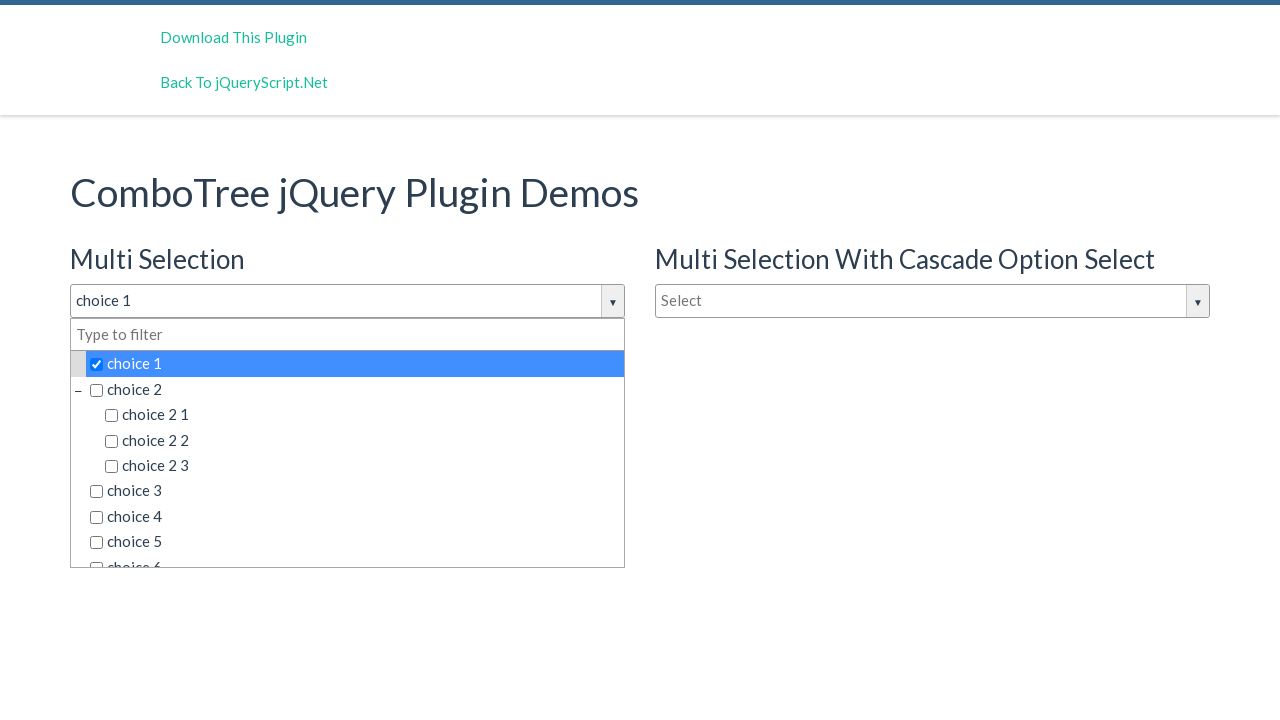

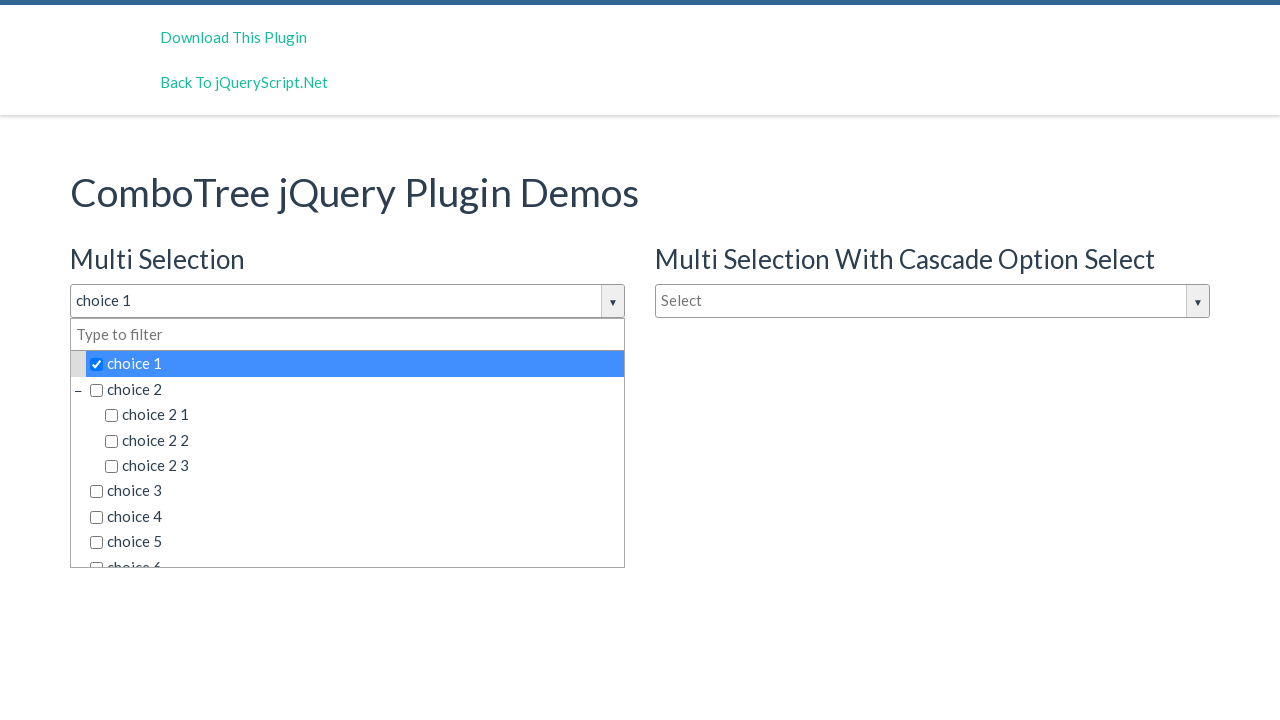